Tests editing a todo item by double-clicking, filling new text, and pressing Enter.

Starting URL: https://demo.playwright.dev/todomvc

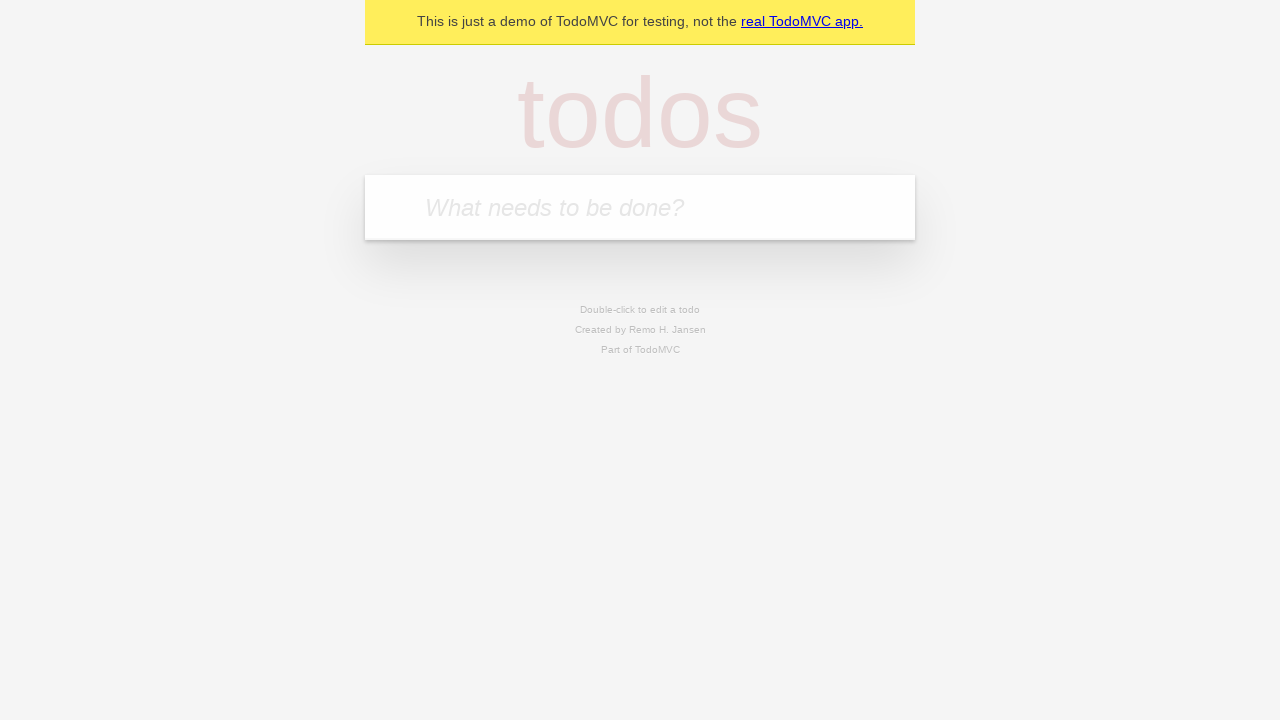

Filled new todo input with 'buy some cheese' on internal:attr=[placeholder="What needs to be done?"i]
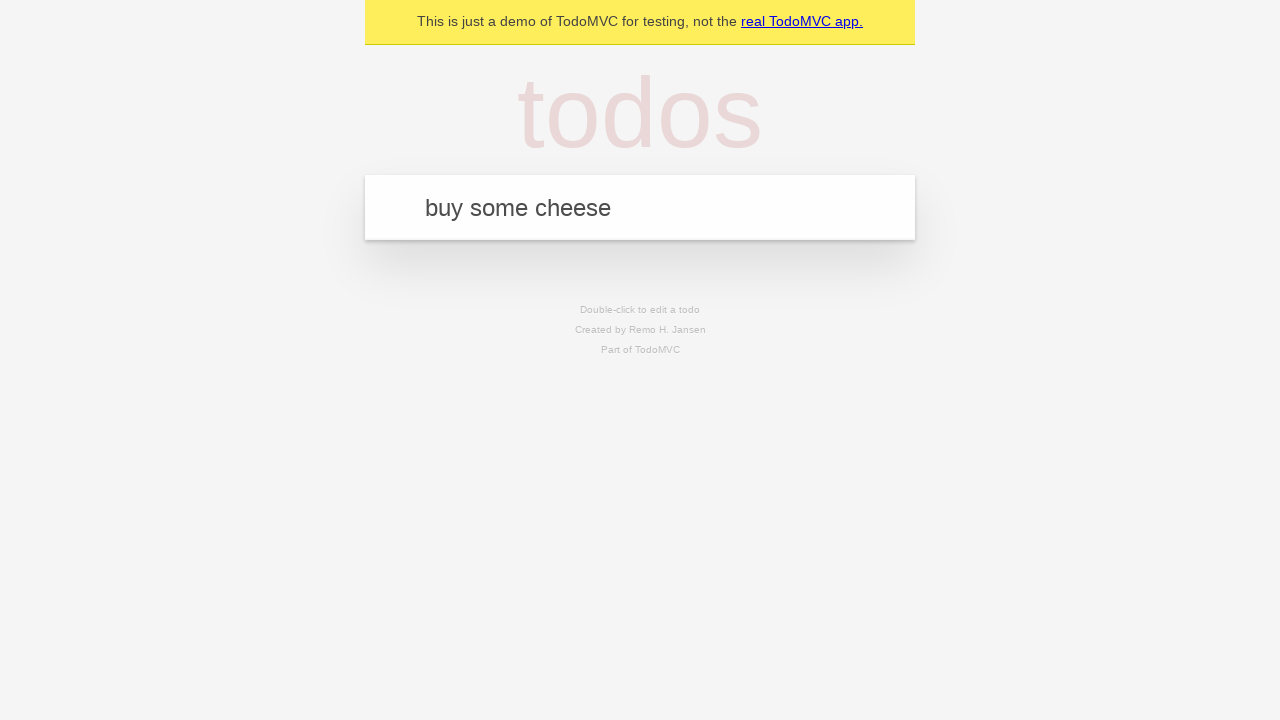

Pressed Enter to create todo 'buy some cheese' on internal:attr=[placeholder="What needs to be done?"i]
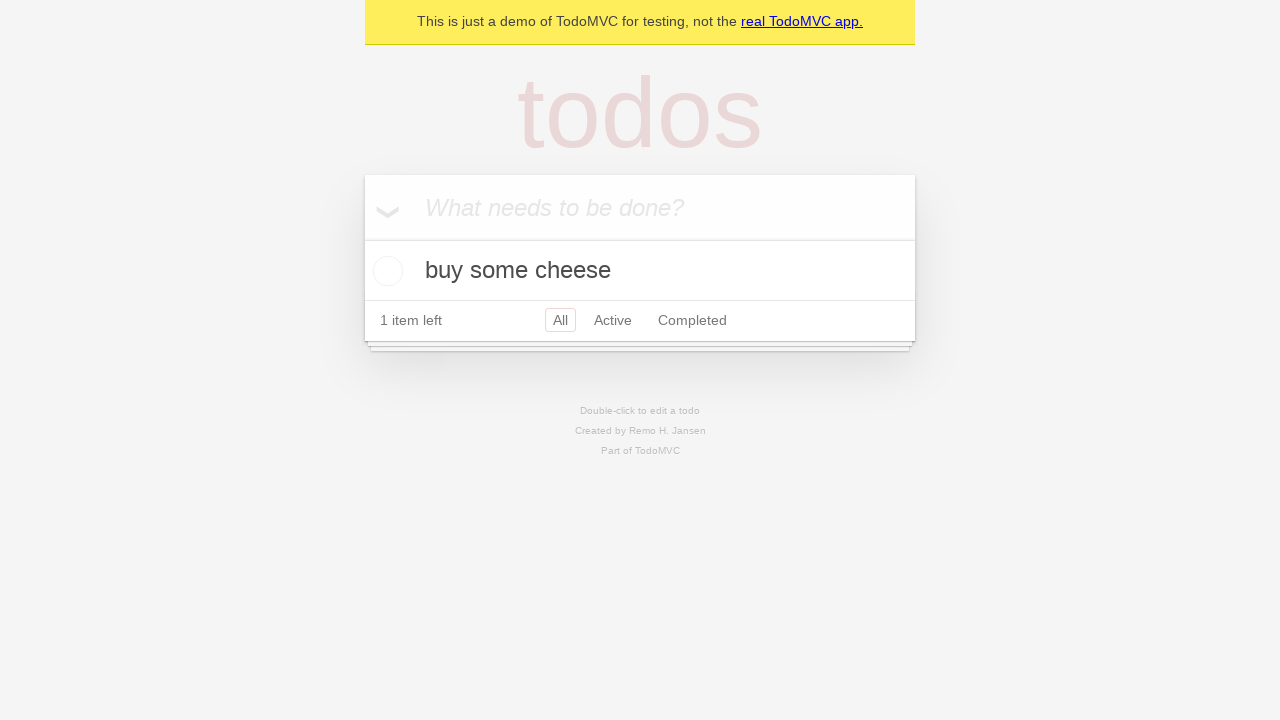

Filled new todo input with 'feed the cat' on internal:attr=[placeholder="What needs to be done?"i]
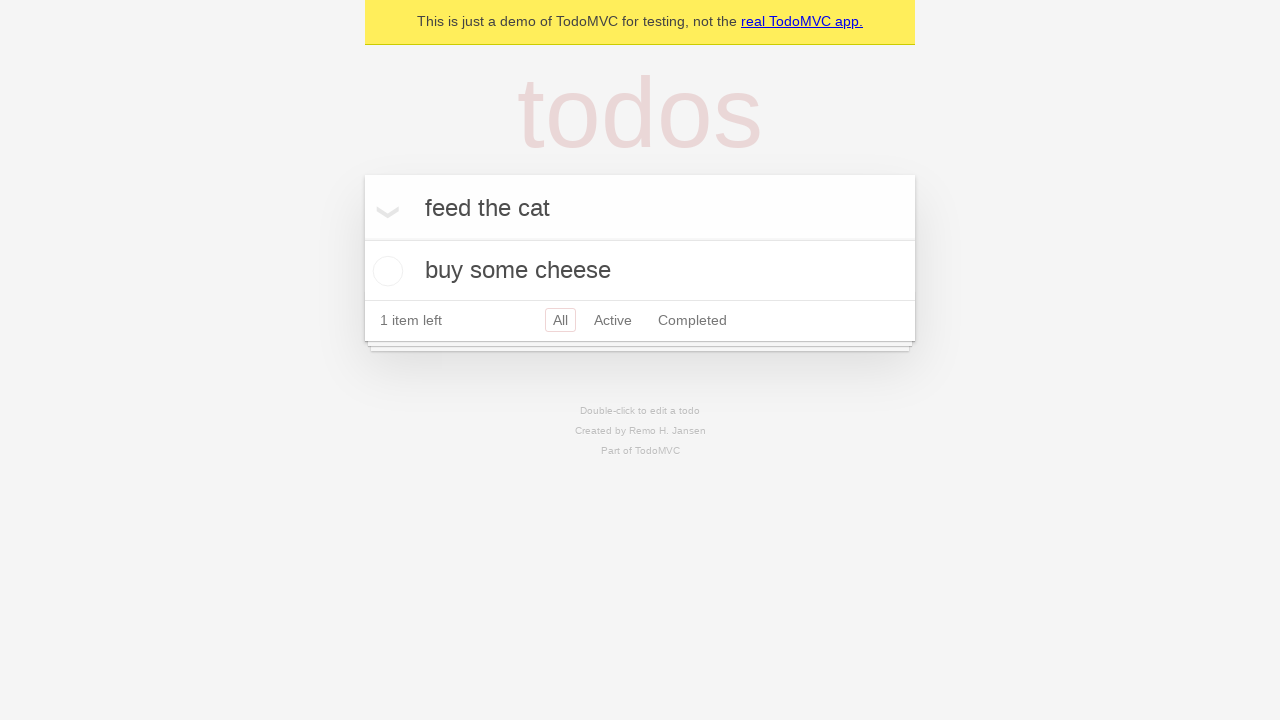

Pressed Enter to create todo 'feed the cat' on internal:attr=[placeholder="What needs to be done?"i]
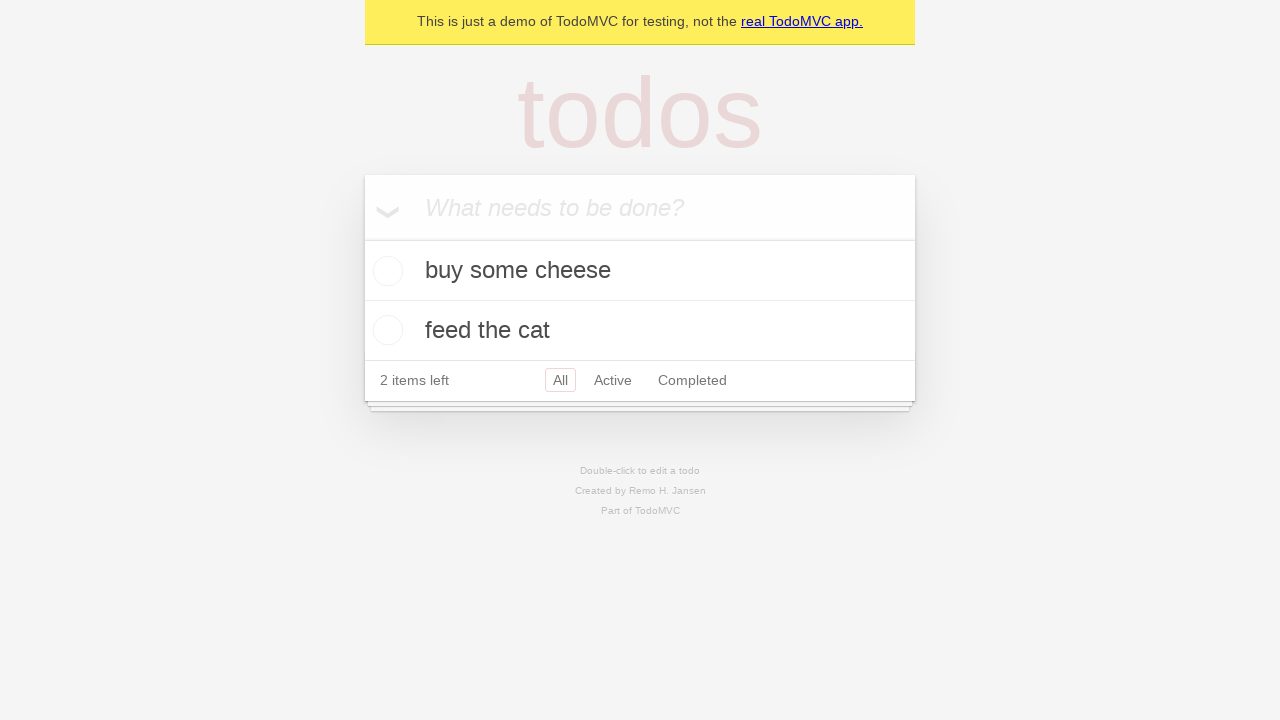

Filled new todo input with 'book a doctors appointment' on internal:attr=[placeholder="What needs to be done?"i]
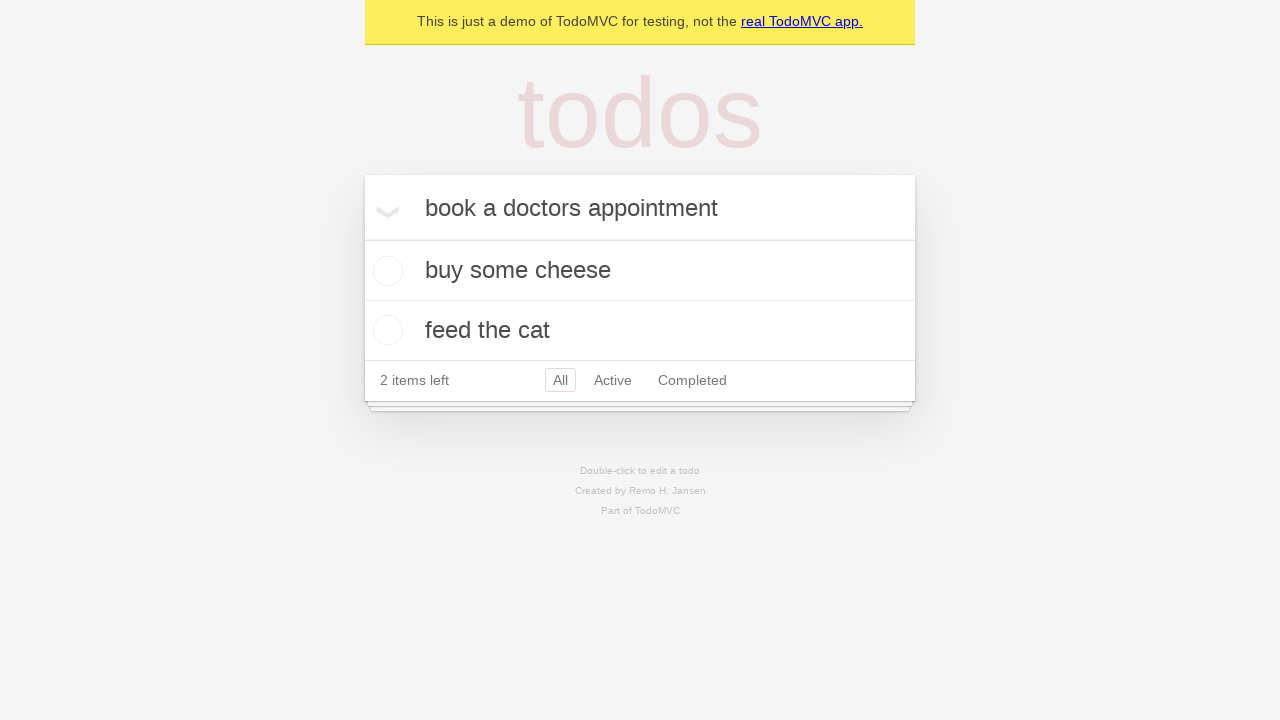

Pressed Enter to create todo 'book a doctors appointment' on internal:attr=[placeholder="What needs to be done?"i]
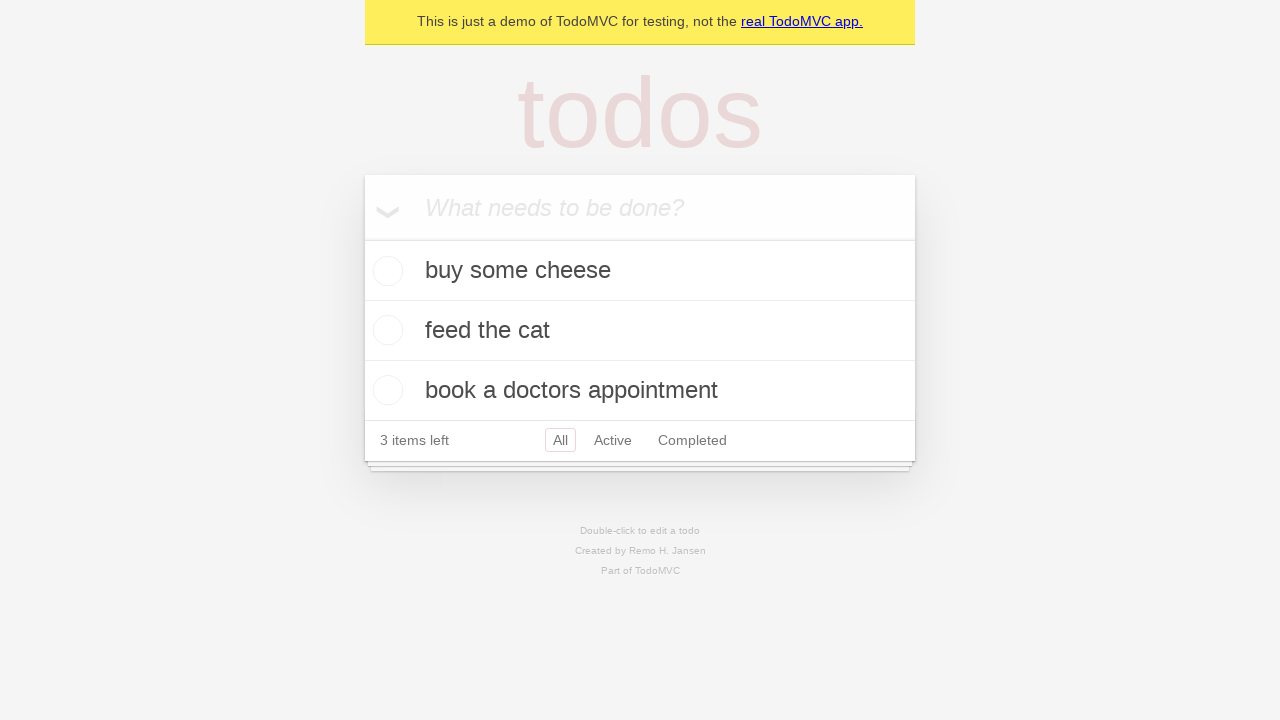

Double-clicked second todo item to enter edit mode at (640, 331) on internal:testid=[data-testid="todo-item"s] >> nth=1
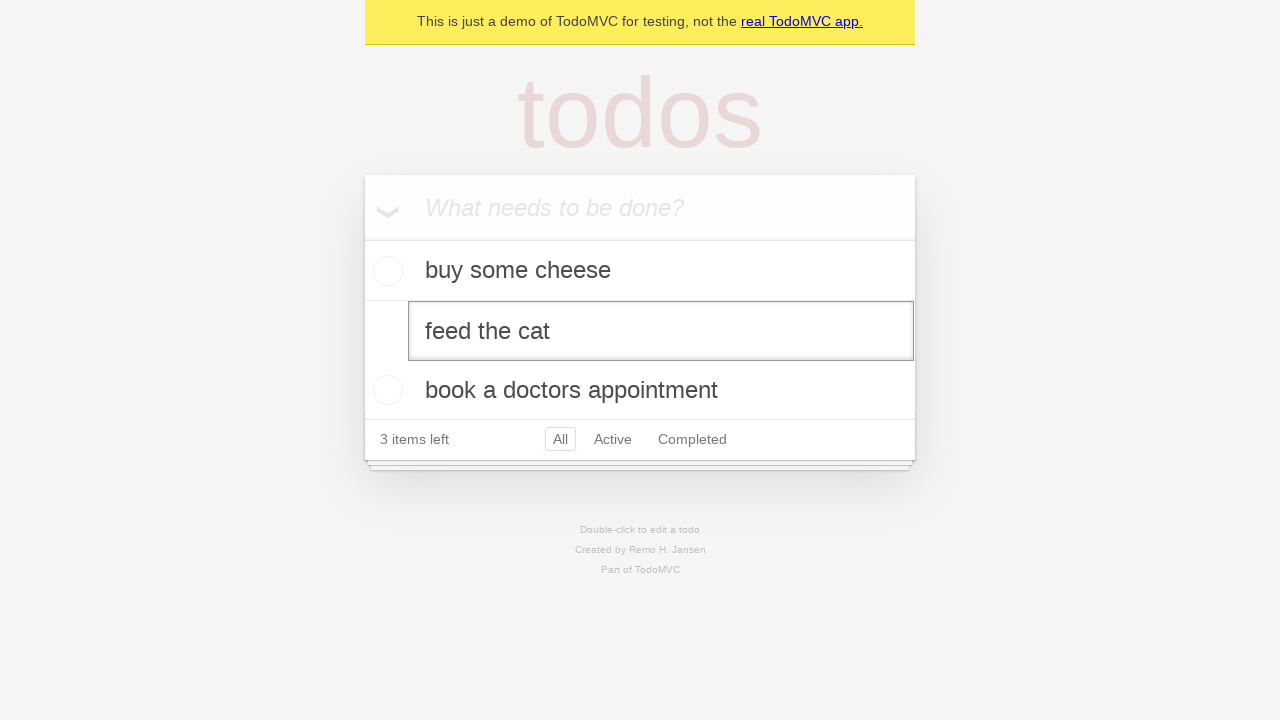

Filled edit input with 'buy some sausages' on internal:testid=[data-testid="todo-item"s] >> nth=1 >> internal:role=textbox[nam
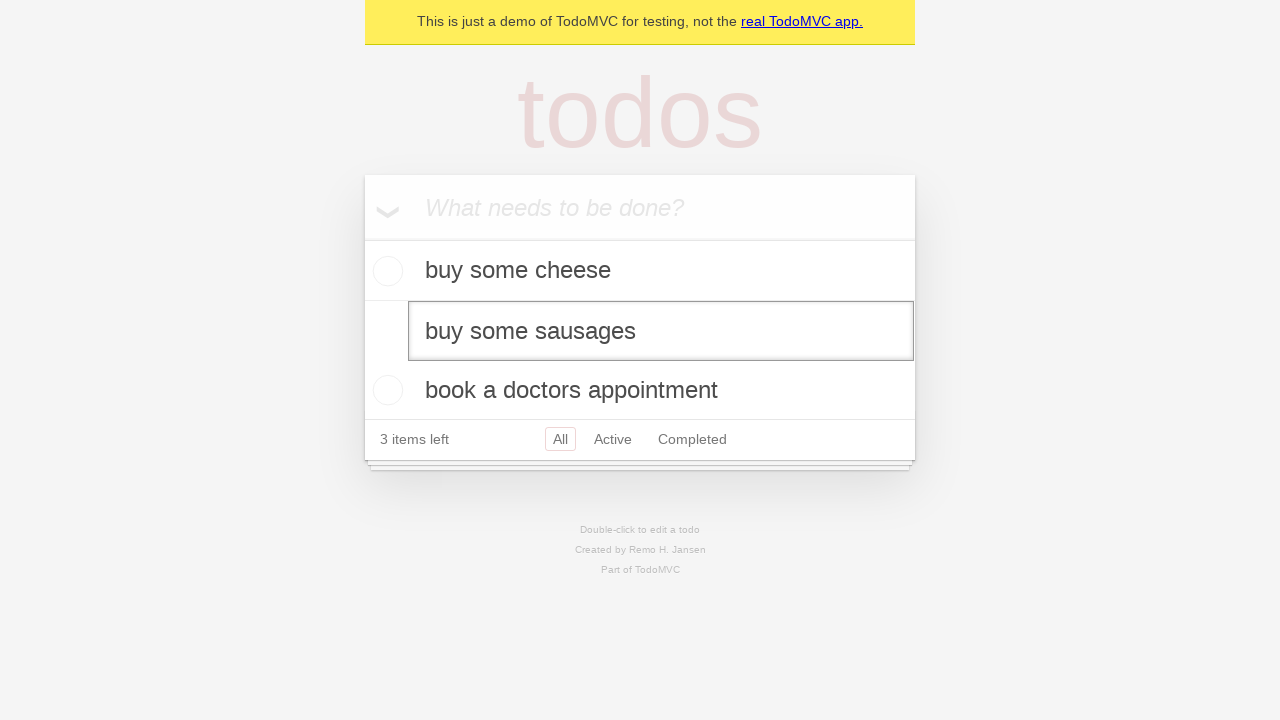

Pressed Enter to save edited todo item on internal:testid=[data-testid="todo-item"s] >> nth=1 >> internal:role=textbox[nam
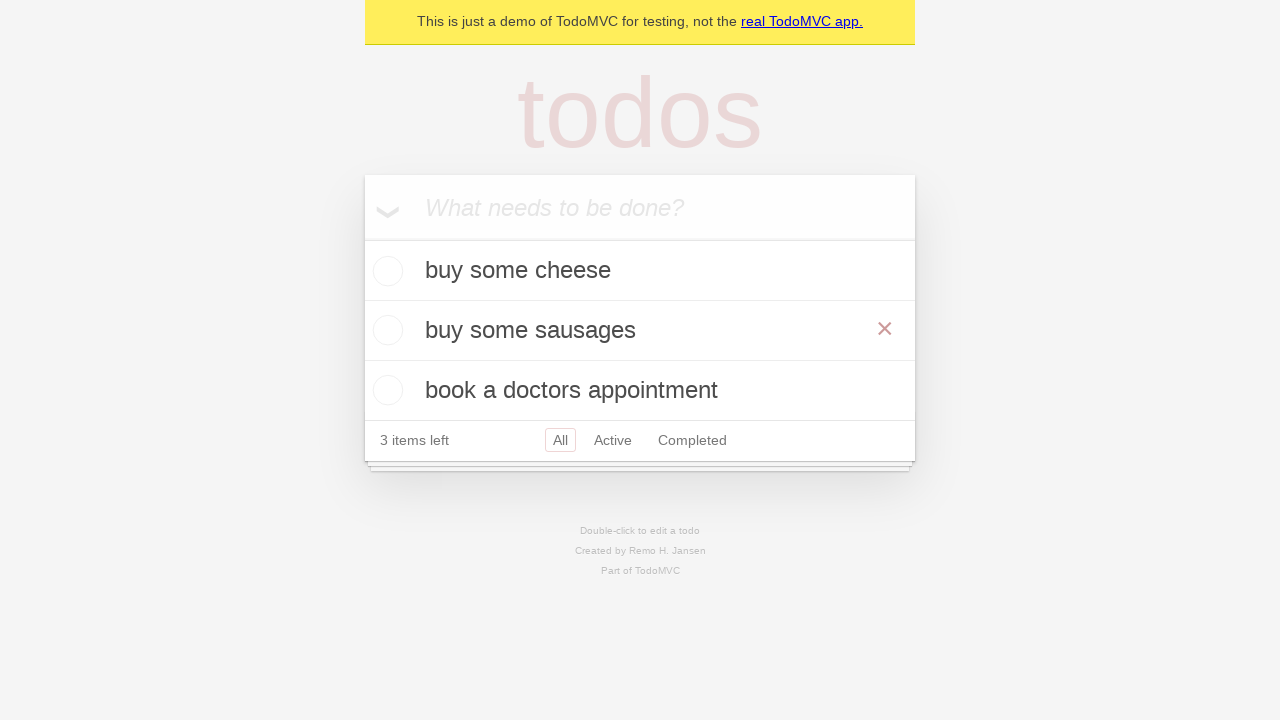

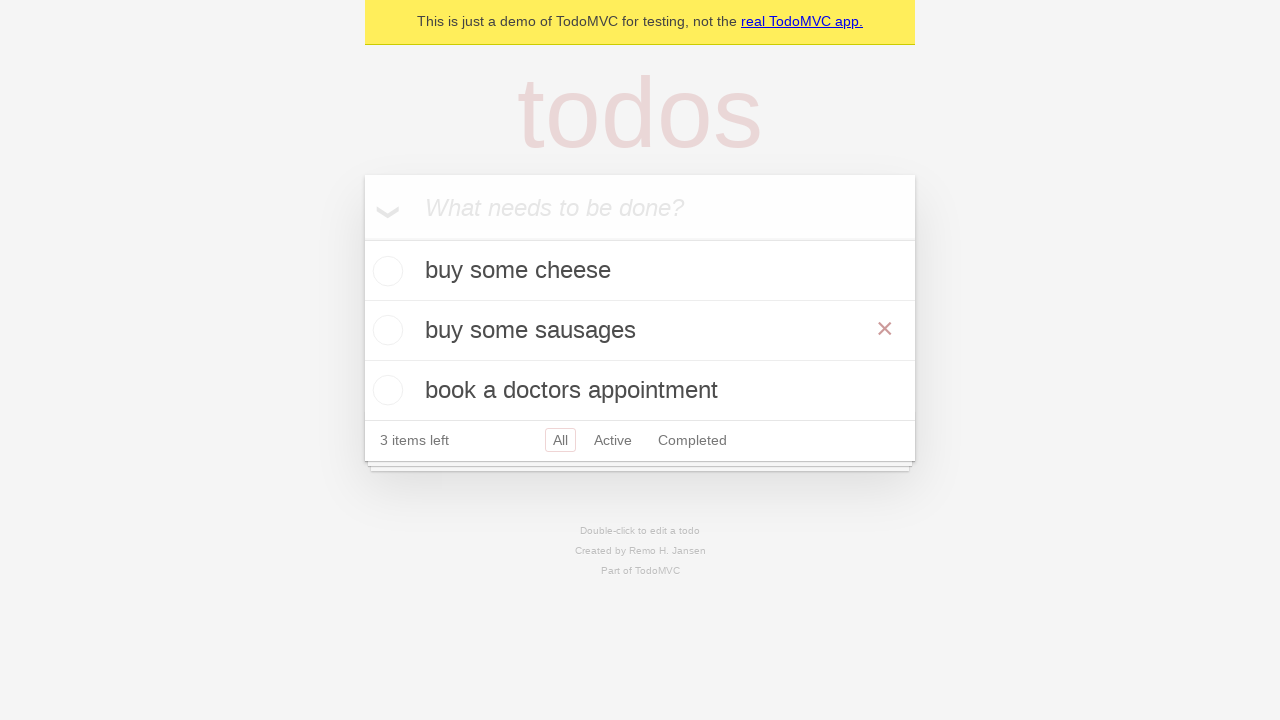